Navigates to a specific Stepik lesson page and waits for it to load

Starting URL: https://stepik.org/lesson/25969/step/8

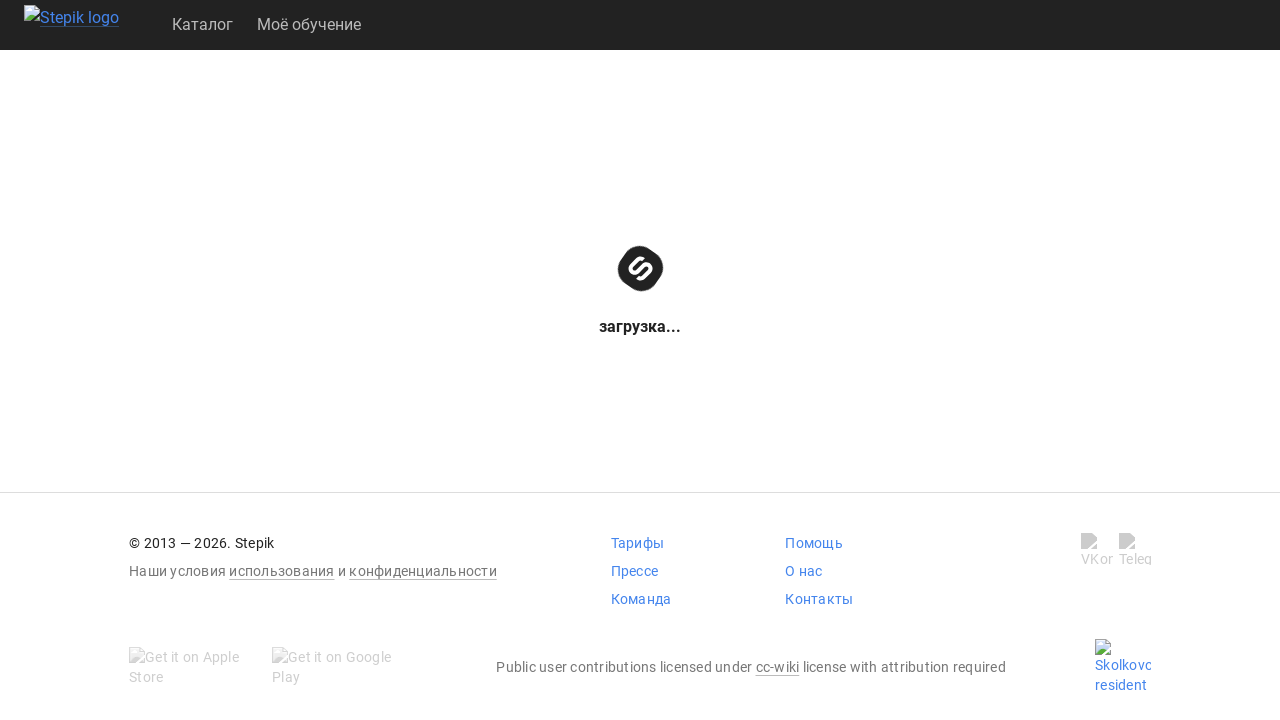

Waited for lesson page DOM to fully load at https://stepik.org/lesson/25969/step/8
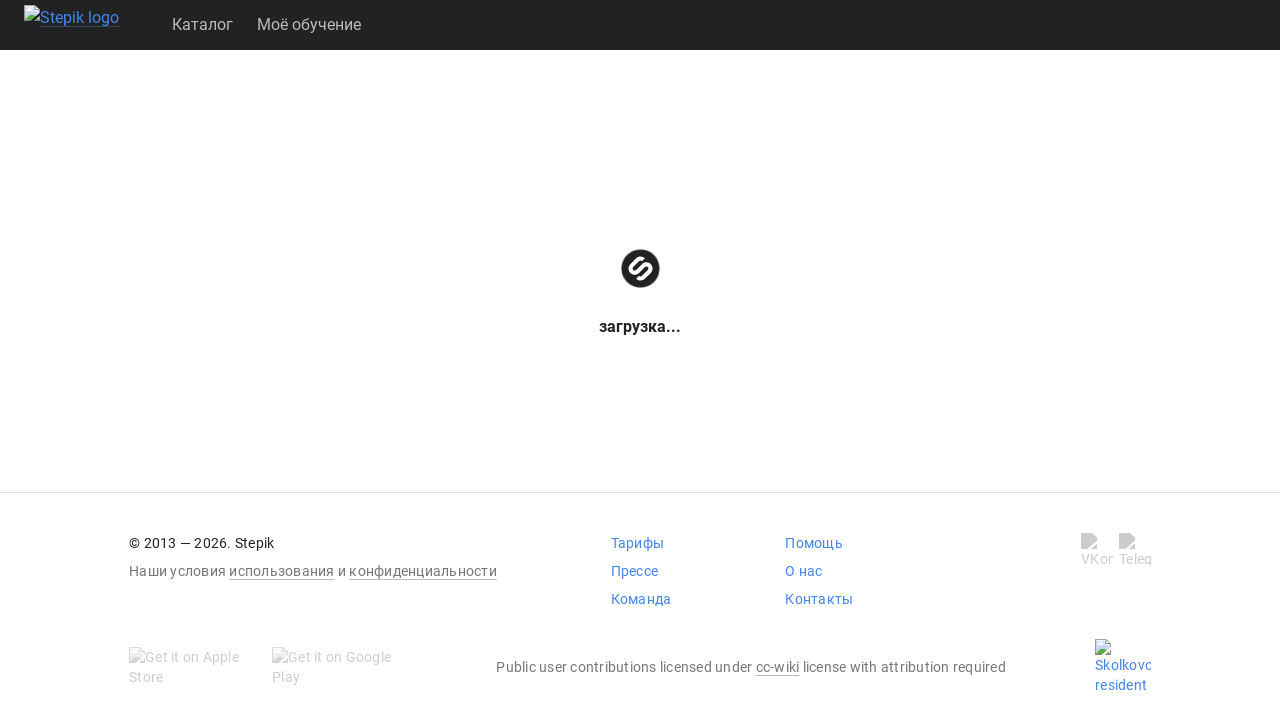

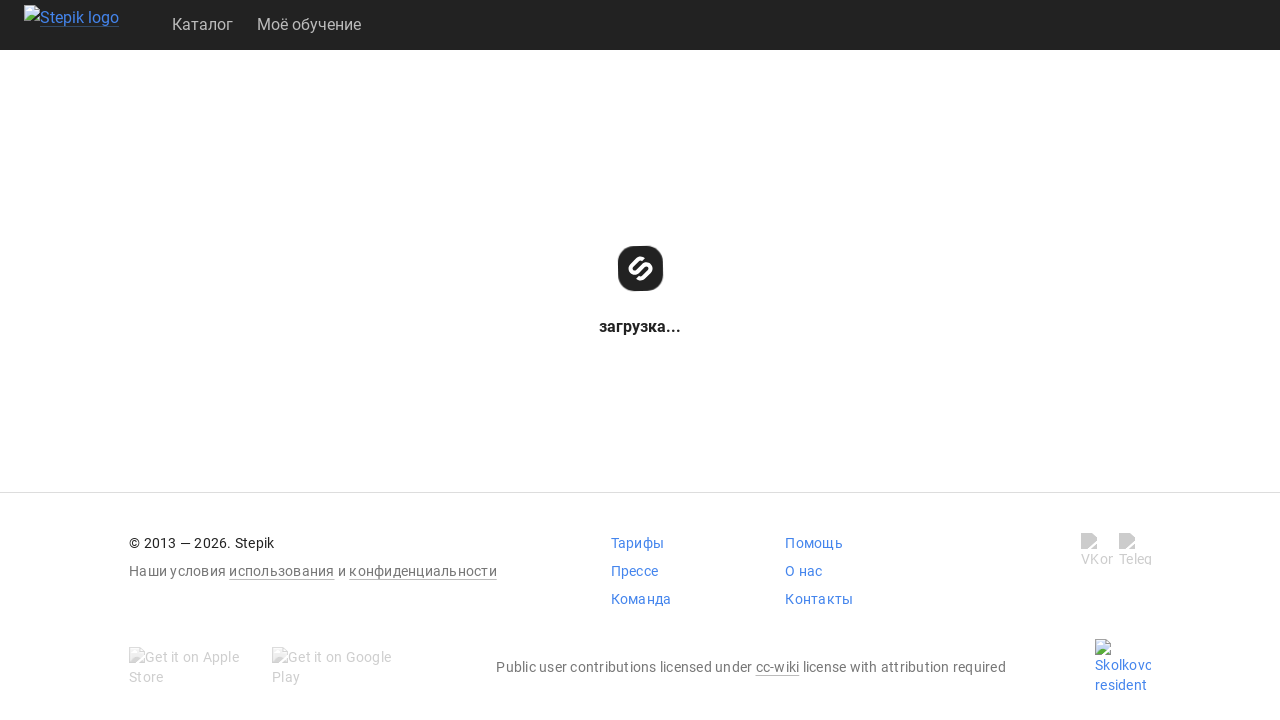